Tests the economic calendar filtering functionality by applying a country filter for Netherlands, selecting a date range using the last available year and date, and interacting with the download menu to verify ICS and CSV download options are available.

Starting URL: https://www.marketpulse.com/tools/economic-calendar/

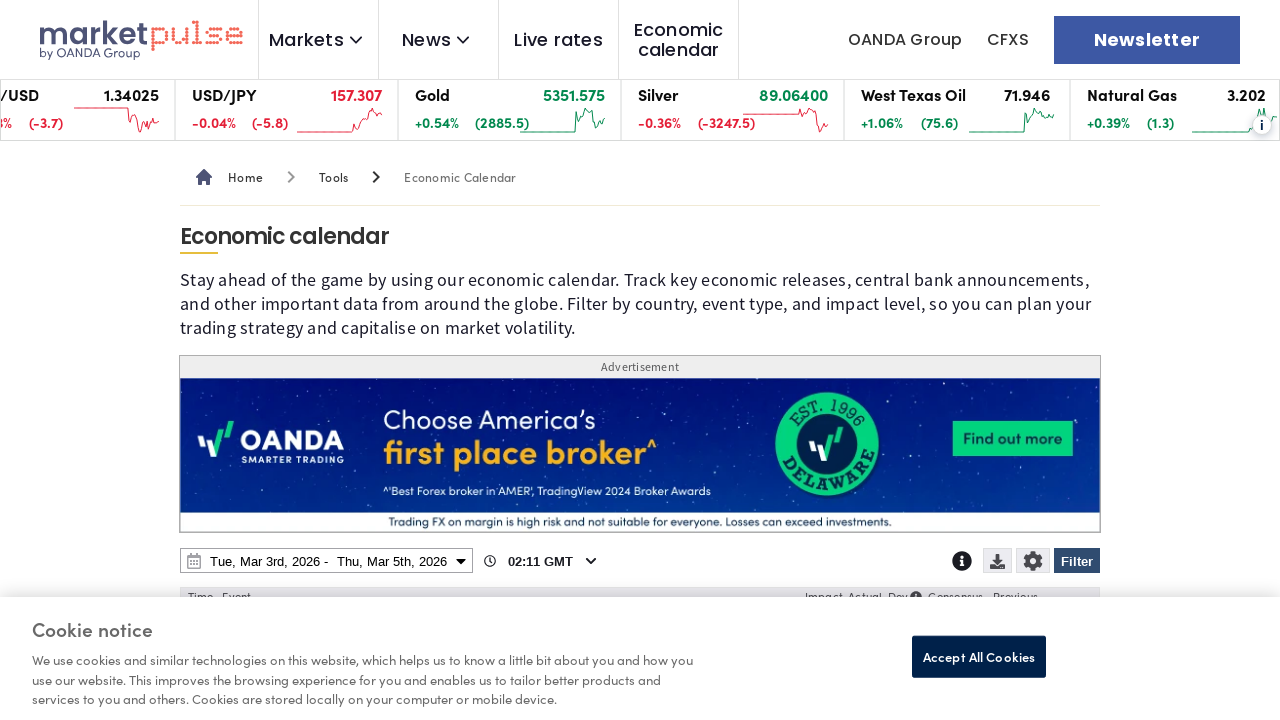

Page loaded with domcontentloaded state
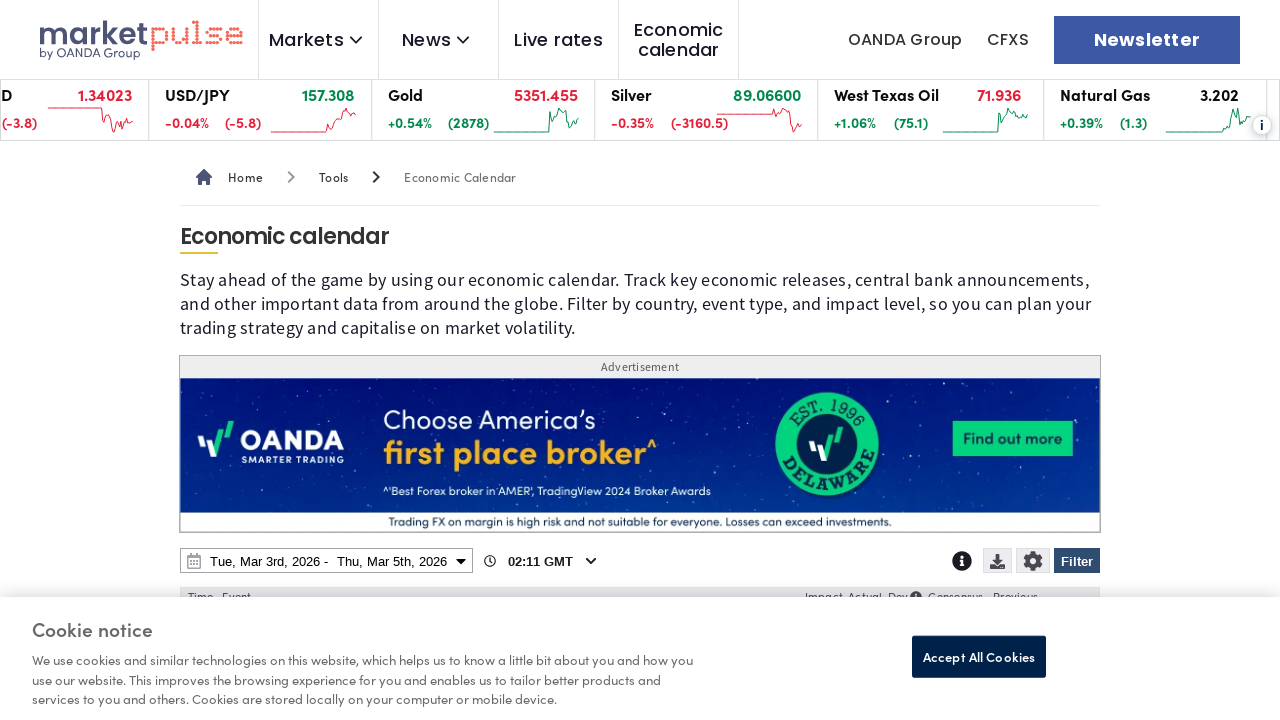

Clicked Filter button to open filter panel at (1077, 561) on internal:role=button[name="Filter"i]
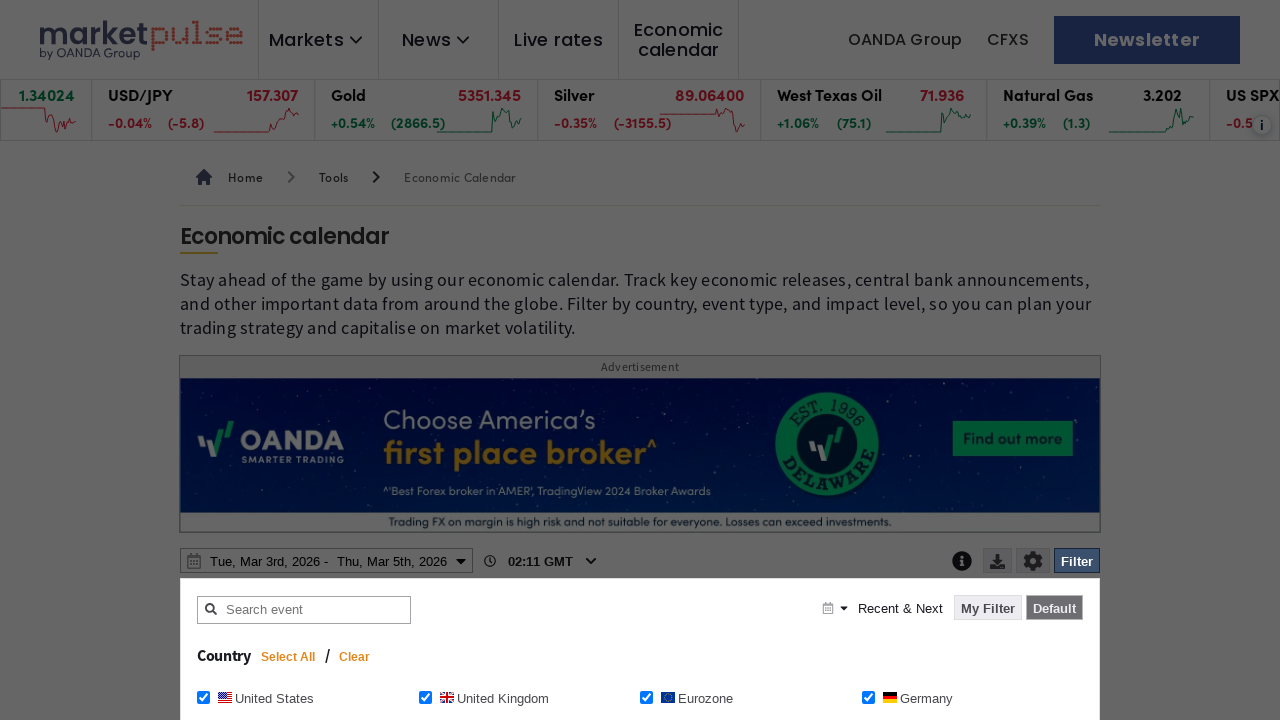

Filter panel loaded with Clear button visible
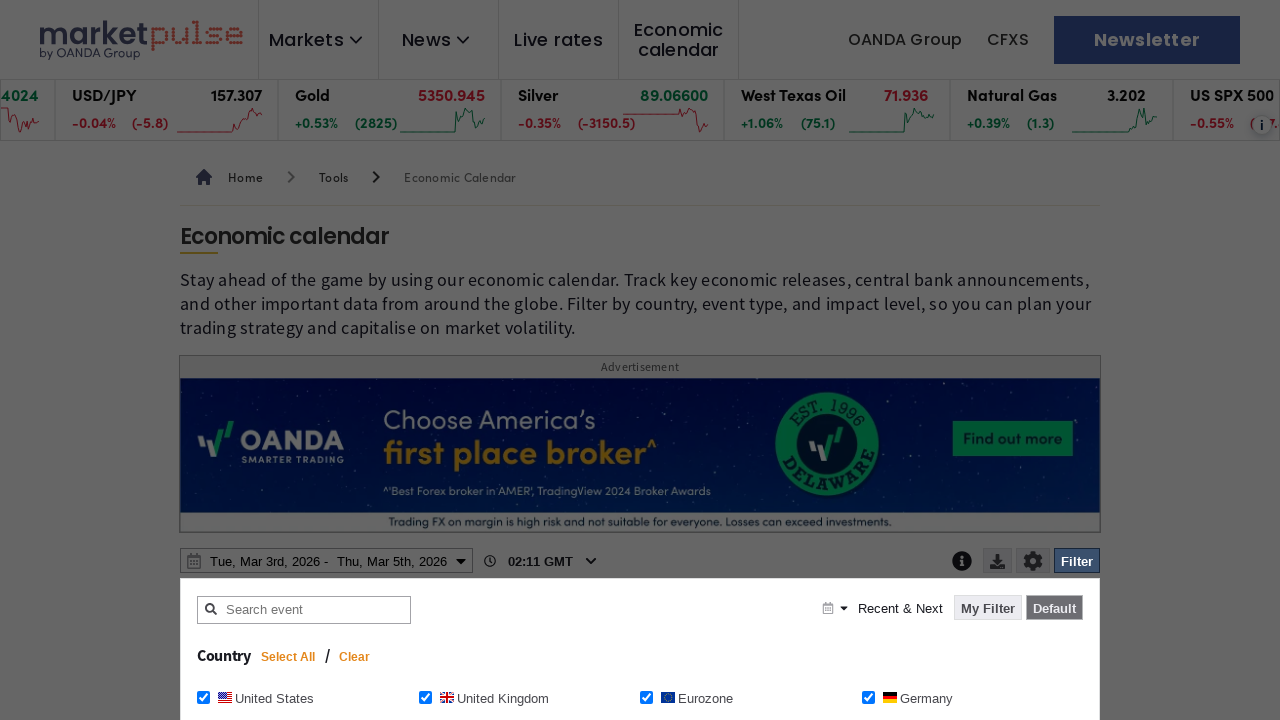

Clicked Clear button to reset existing filters at (355, 657) on internal:role=button[name="Clear"i]
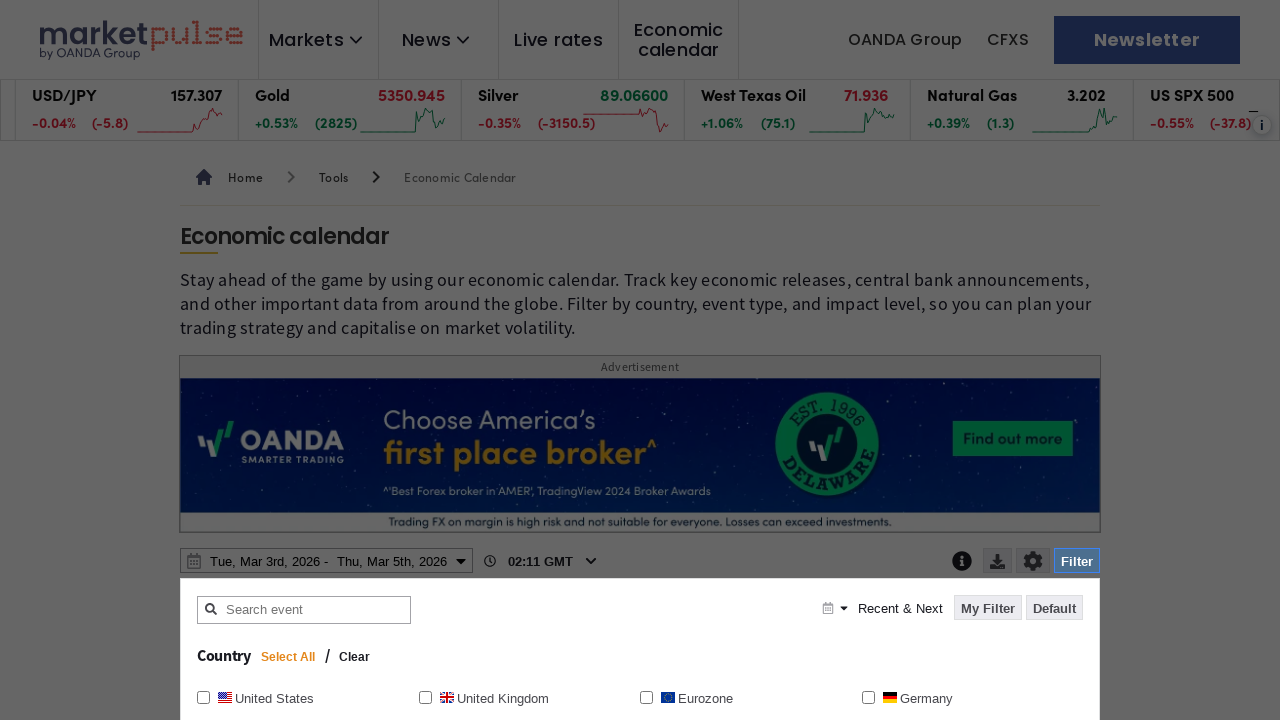

Waited for filter clearing animation to complete
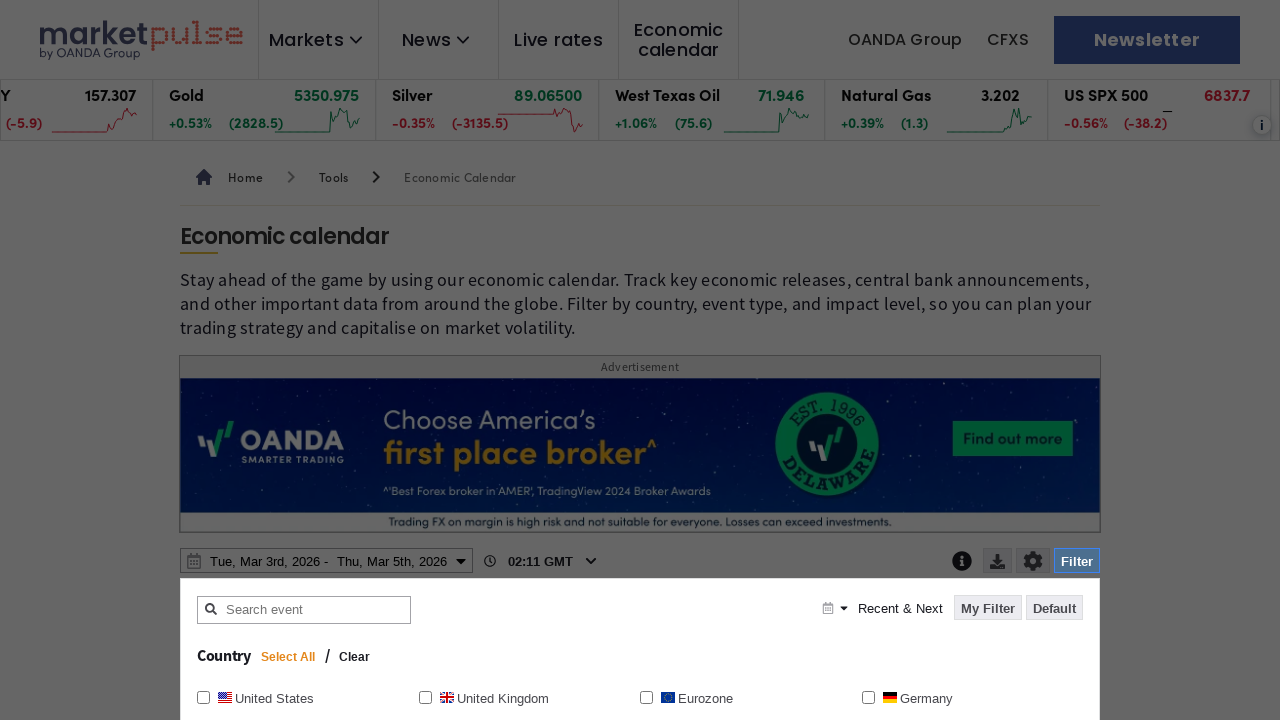

Checked Netherlands country filter checkbox at (425, 360) on internal:role=checkbox[name="Netherlands, The Netherlands, The"i]
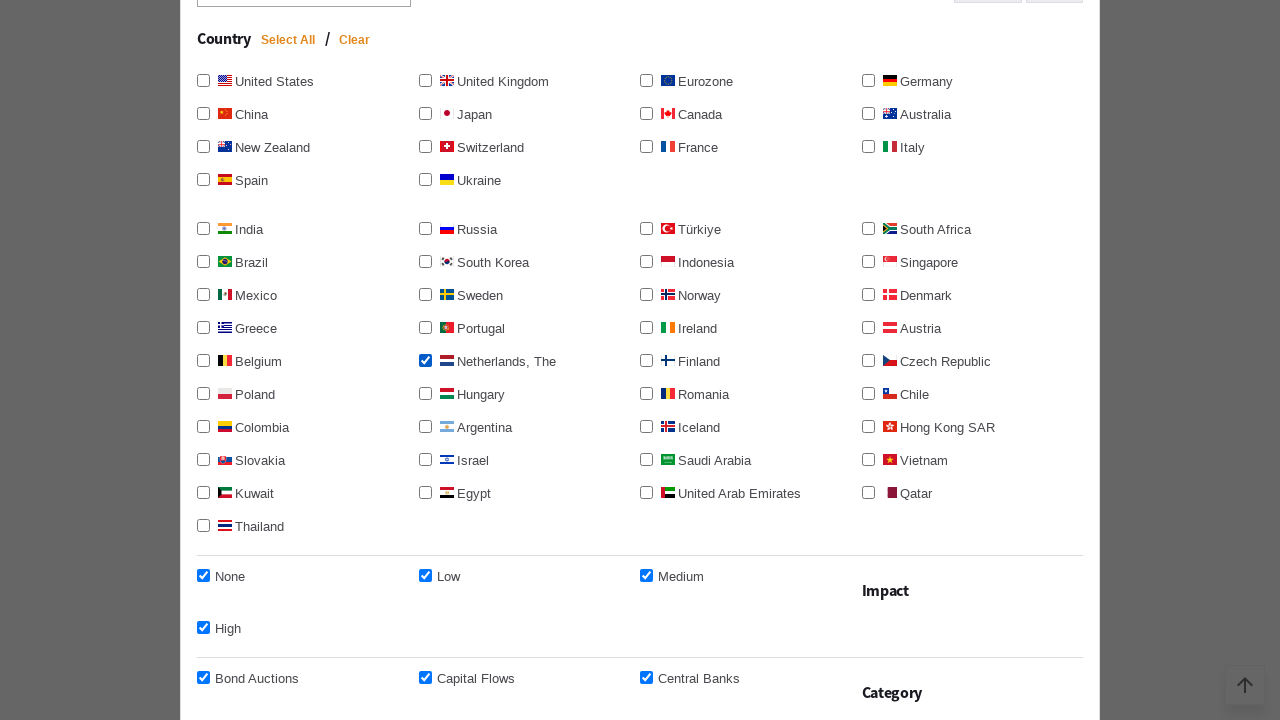

Waited for Netherlands filter selection to register
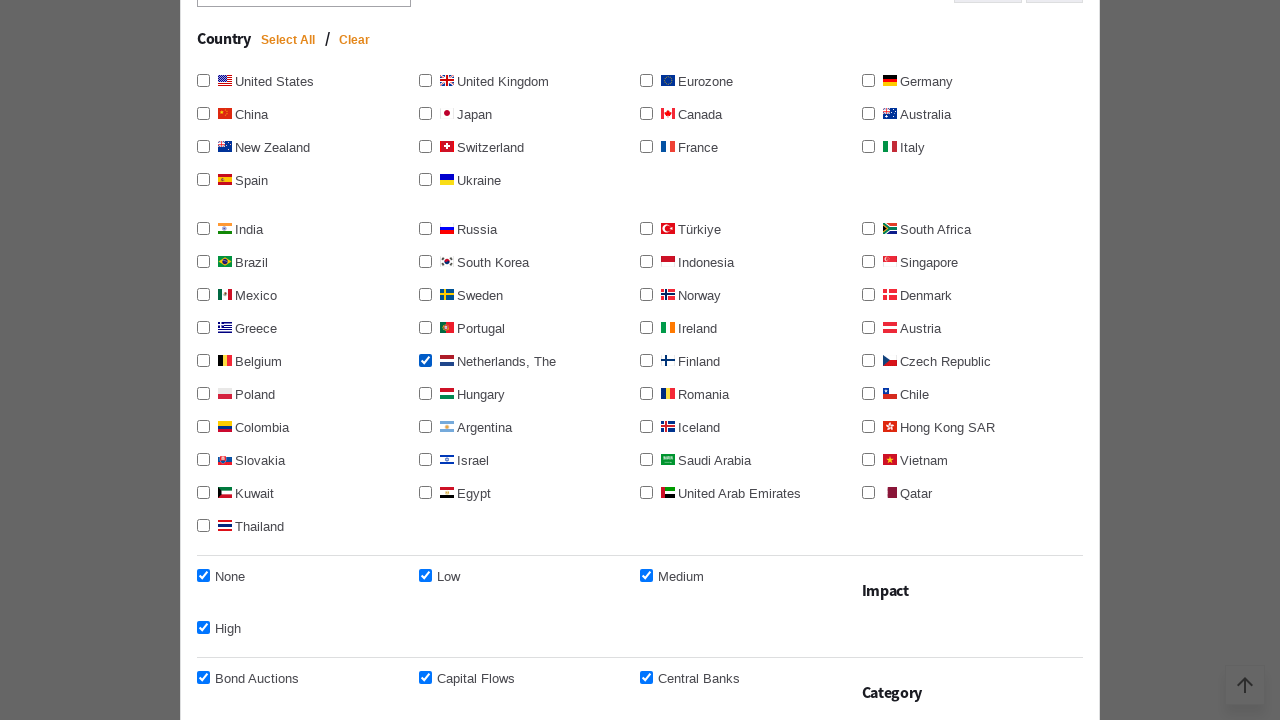

Clicked Apply filter button to apply Netherlands country filter at (1030, 360) on internal:role=button[name="Apply filter"i]
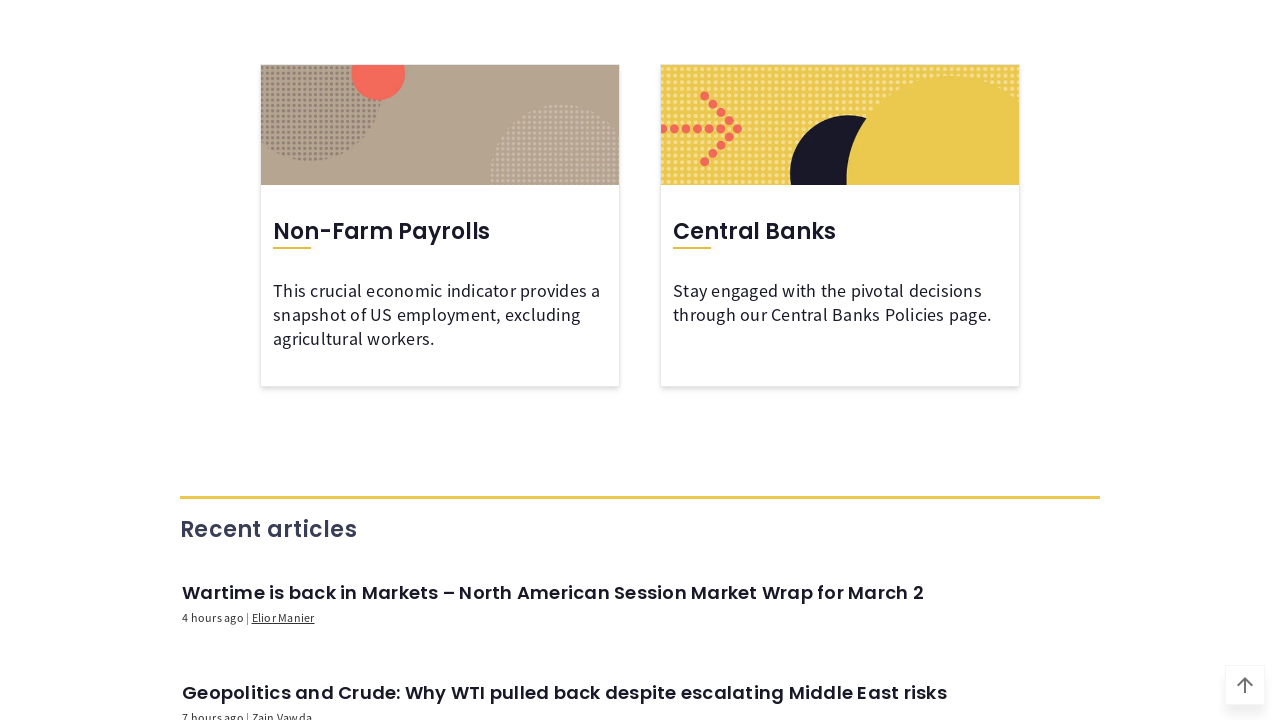

Waited for Netherlands filter to be applied to calendar
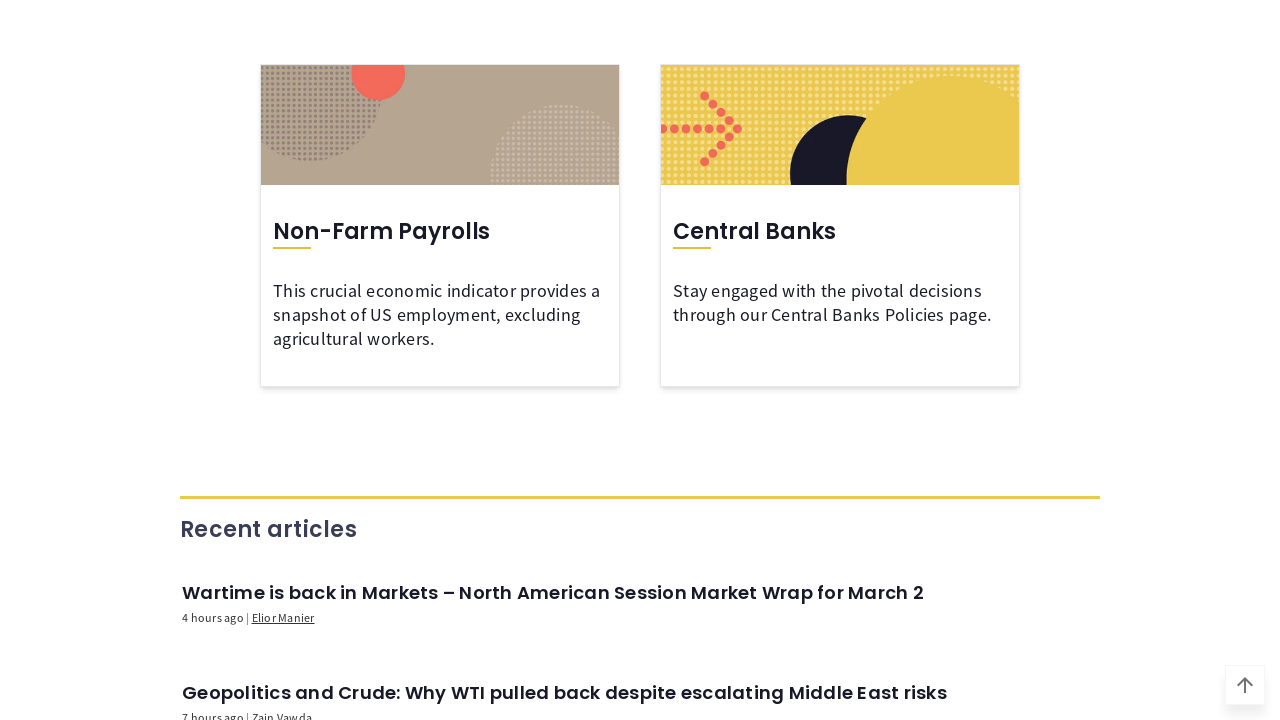

Clicked date range picker button to open calendar at (326, 361) on internal:role=button[name=/^.* - .*$/]
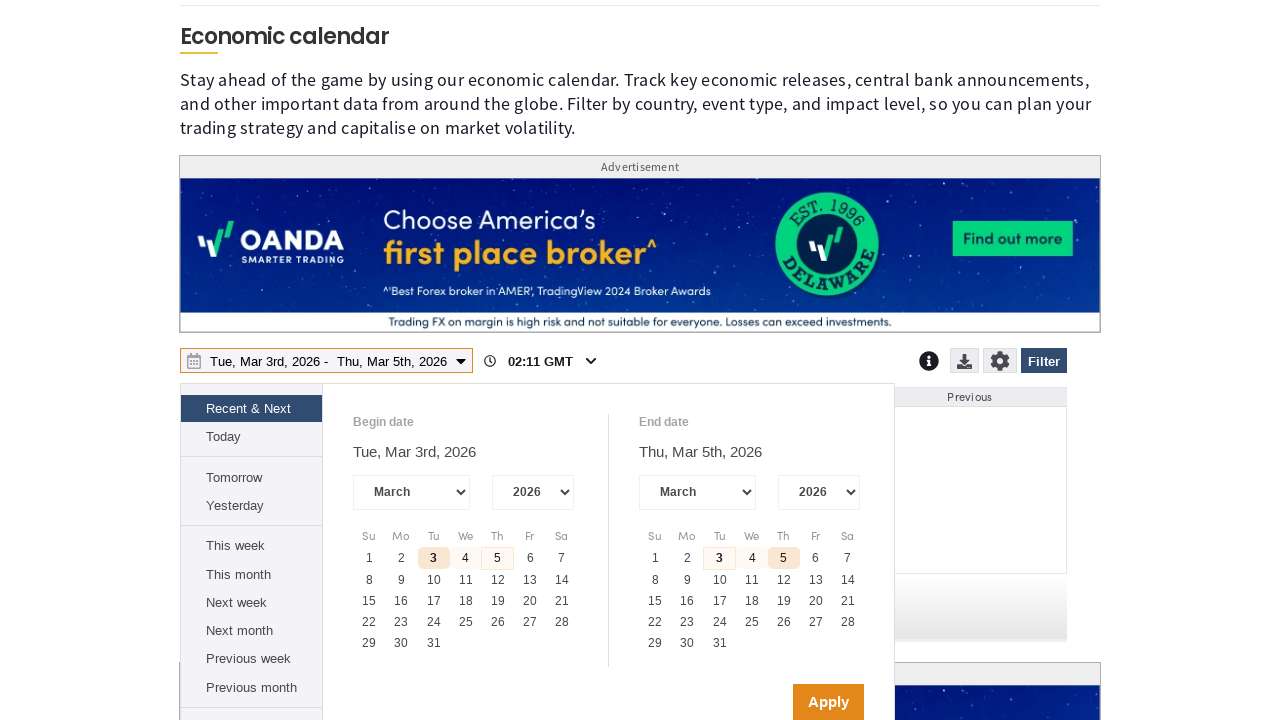

Waited for date range picker to open
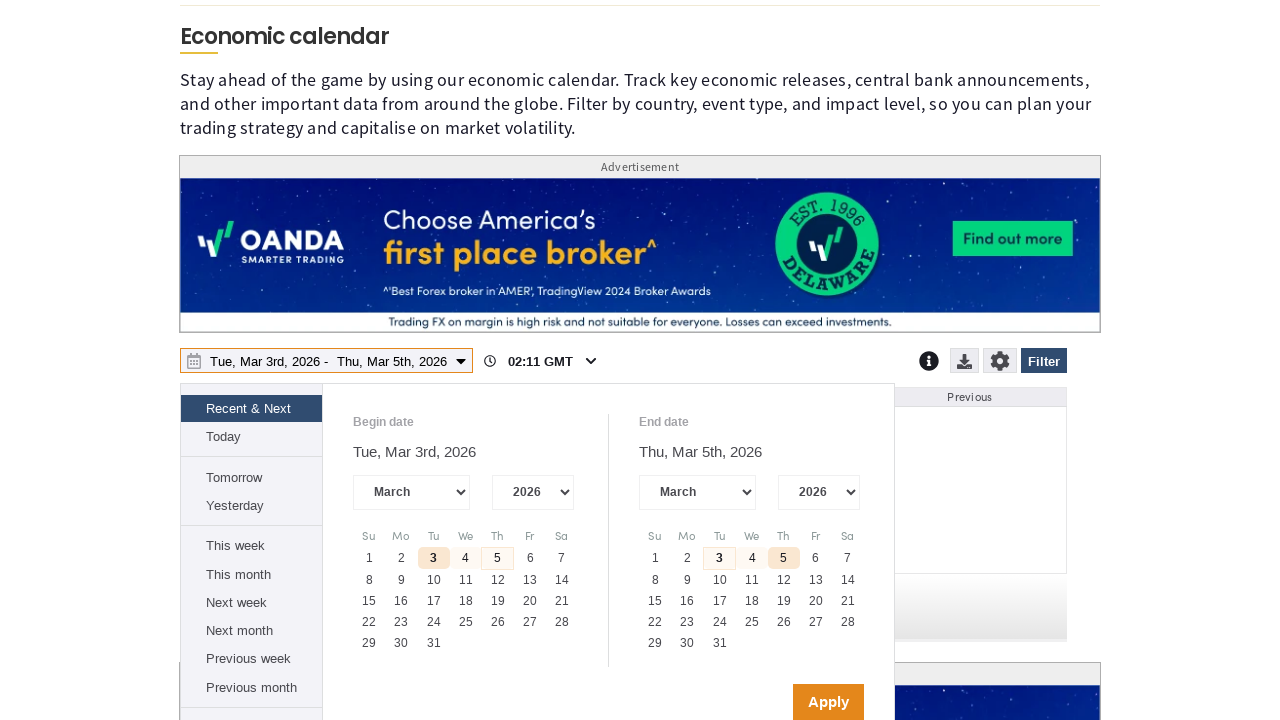

Located year dropdown combobox
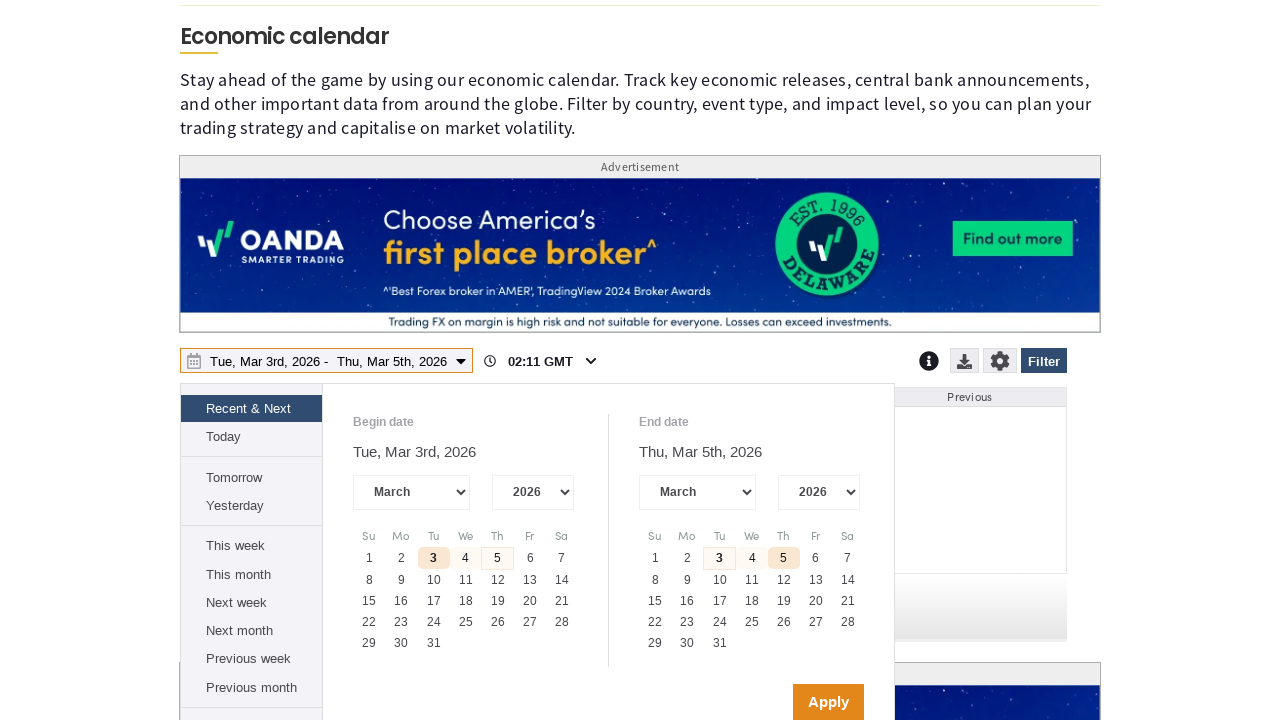

Year select element attached to DOM
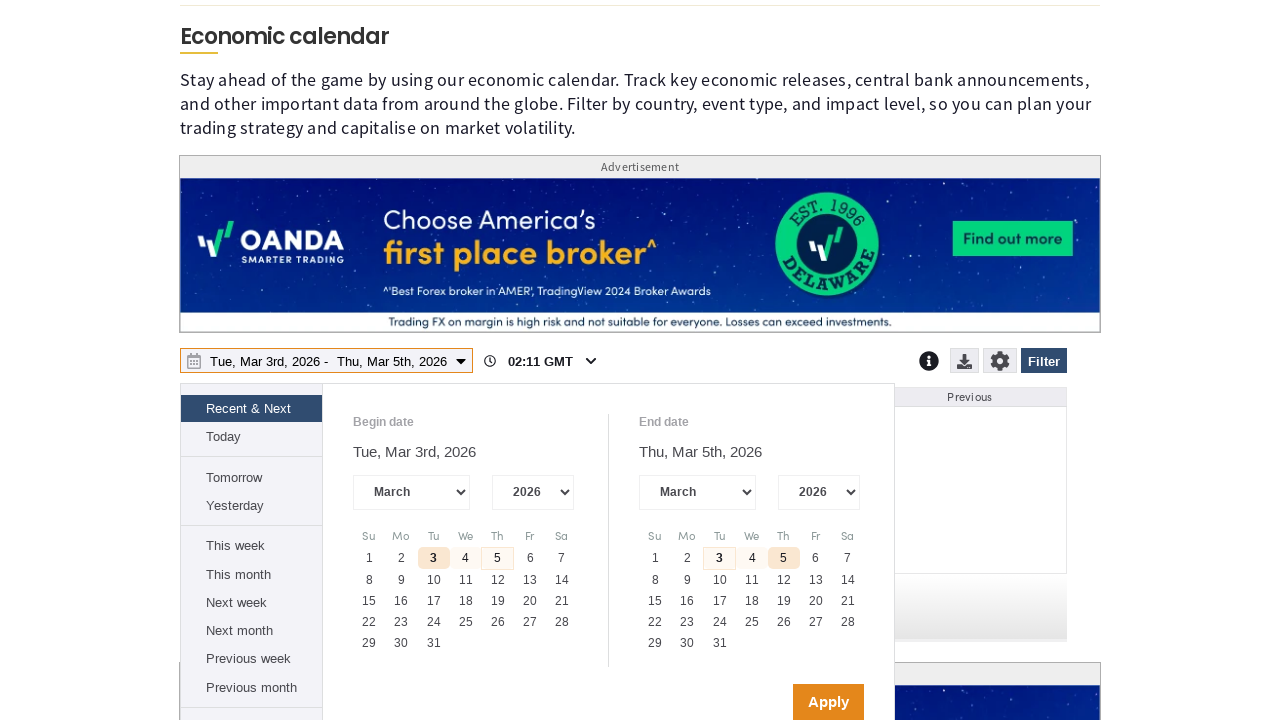

Retrieved available years from dropdown: ['2007', '2008', '2009', '2010', '2011', '2012', '2013', '2014', '2015', '2016', '2017', '2018', '2019', '2020', '2021', '2022', '2023', '2024', '2025', '2026', '2027']
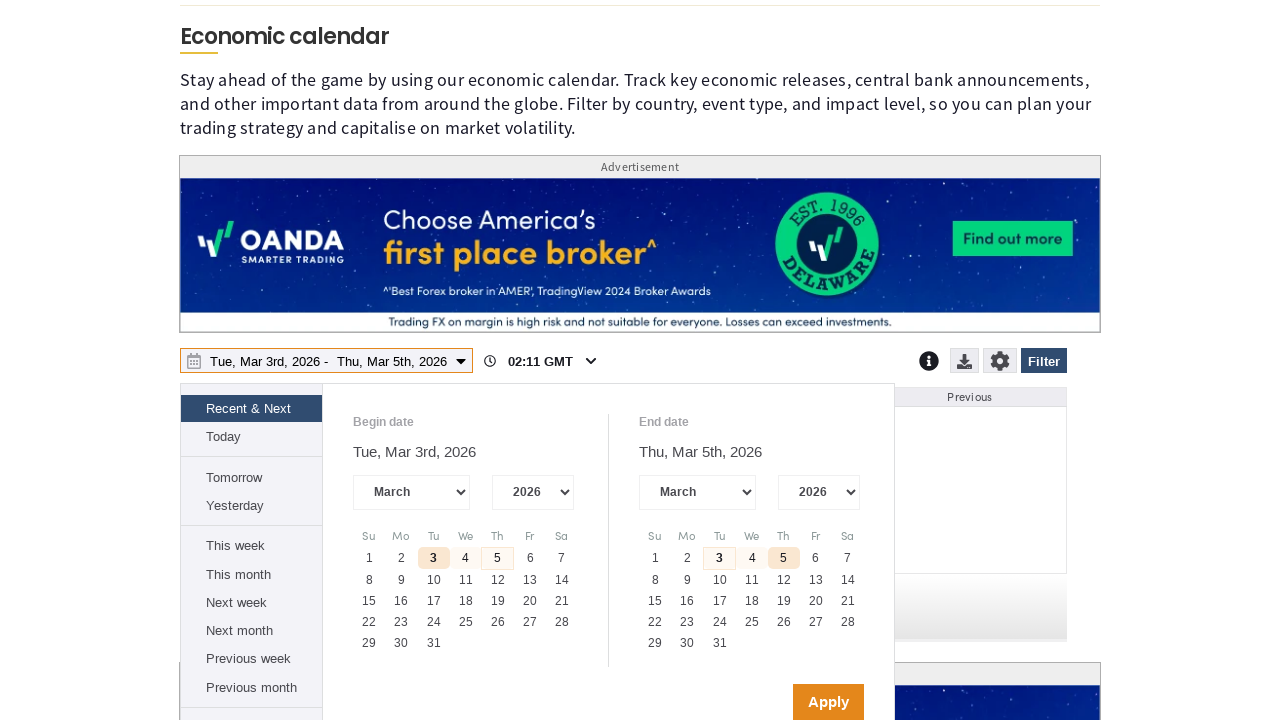

Selected last available year: 2027
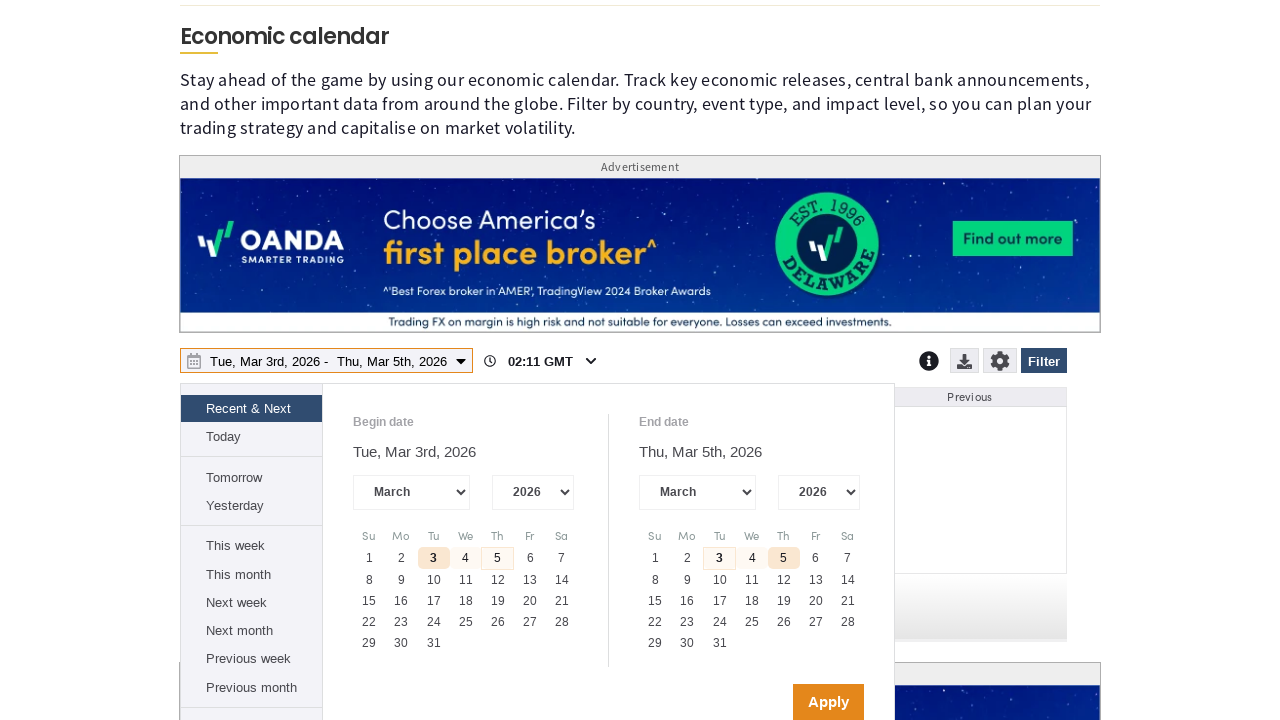

Applied year selection for 2027 on internal:role=combobox >> nth=3
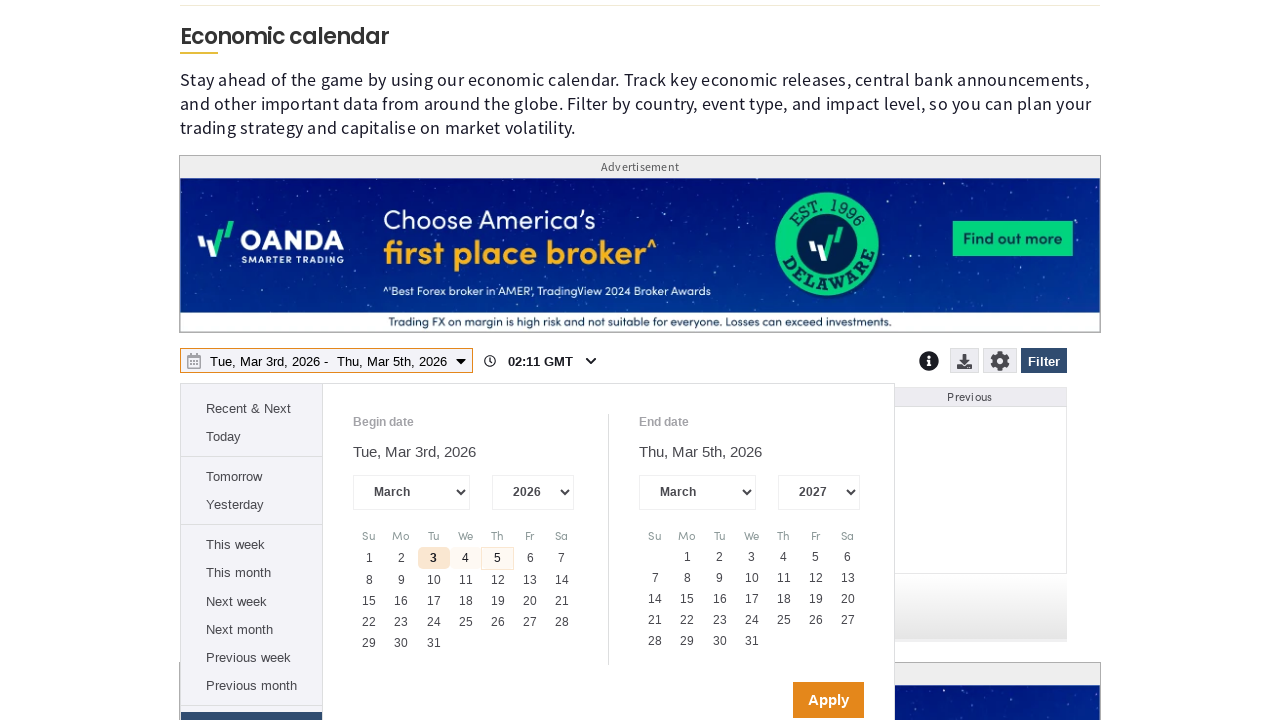

Waited for year selection to update calendar
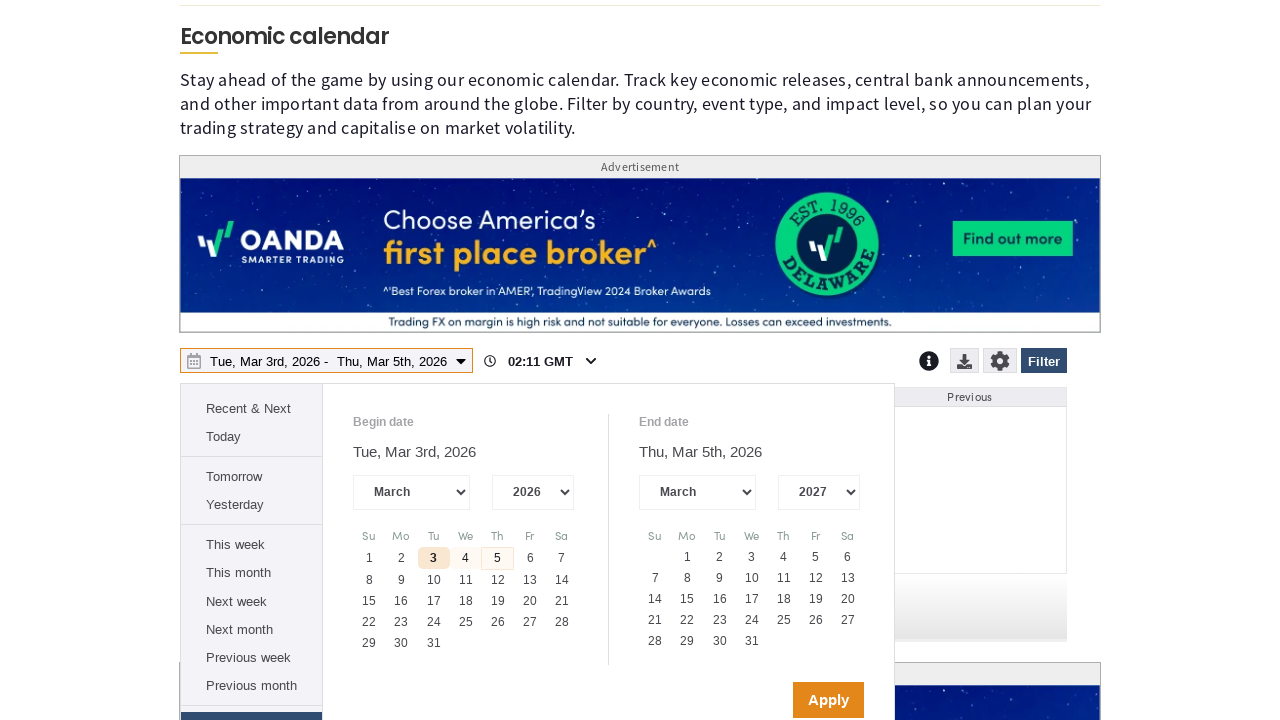

Located all valid calendar days
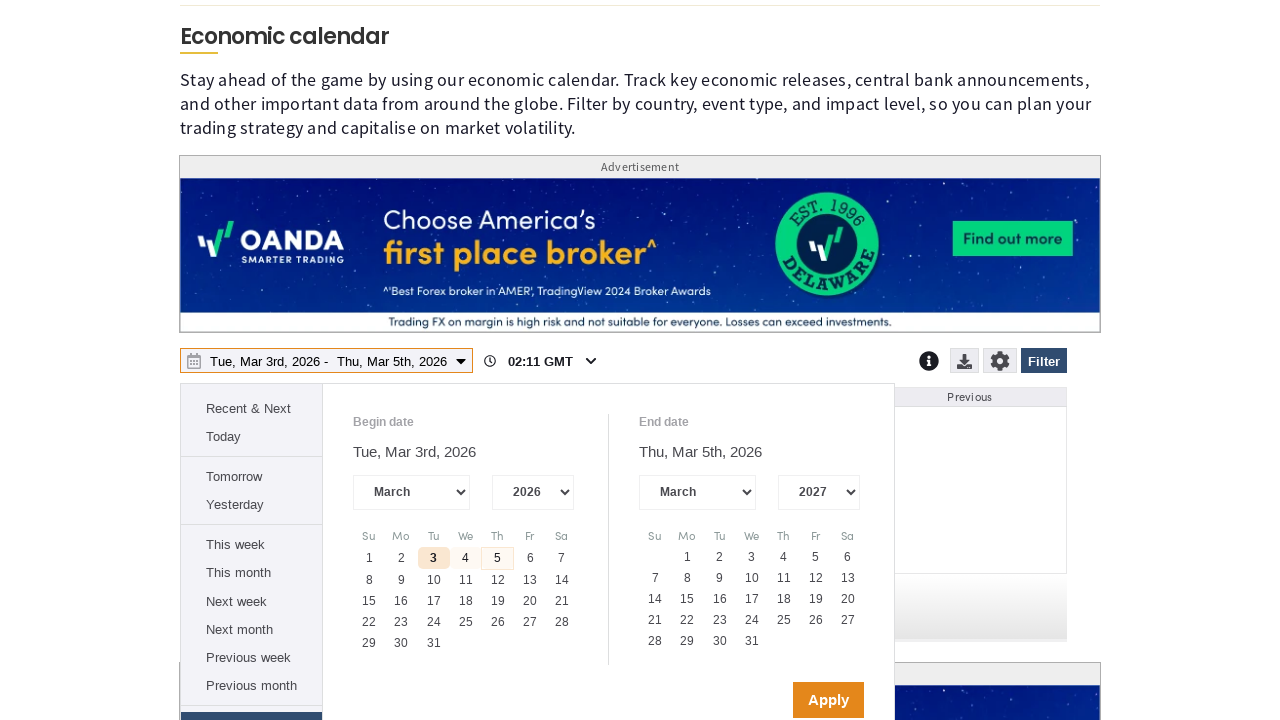

Clicked the last available day in the calendar at (752, 641) on div[role='gridcell']:not([aria-disabled='true']) >> nth=-1
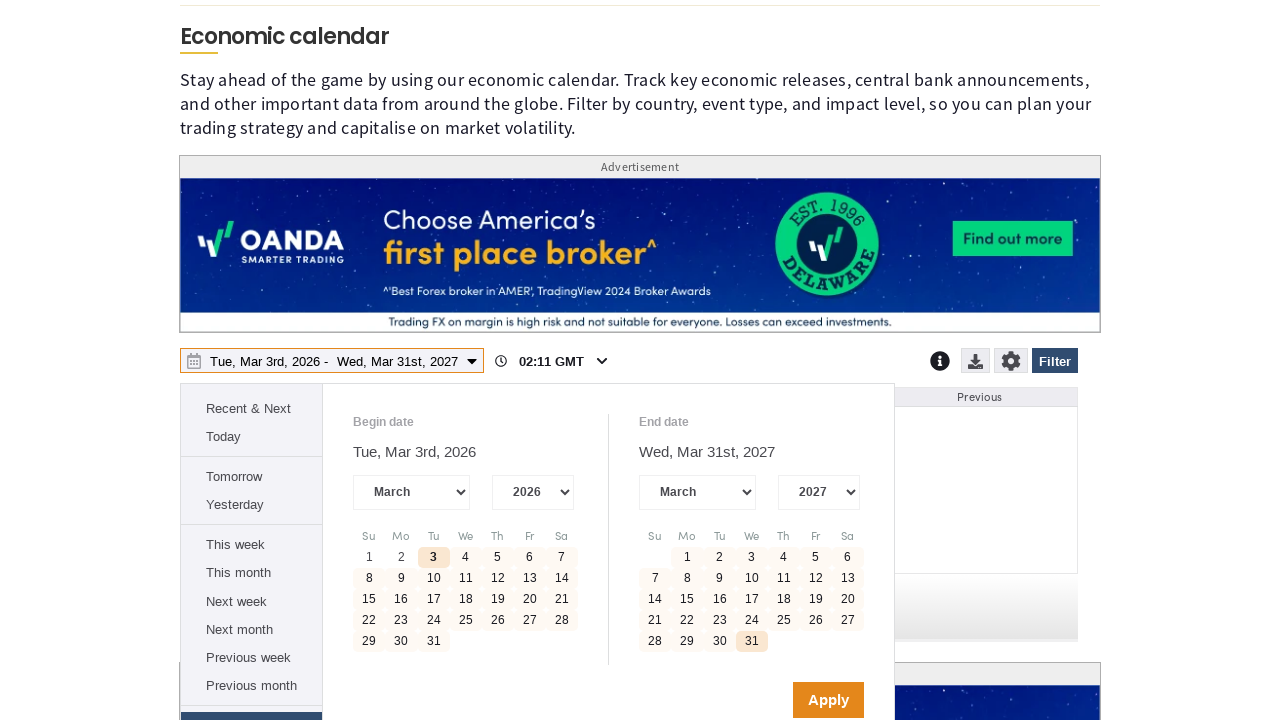

Waited for day selection to register
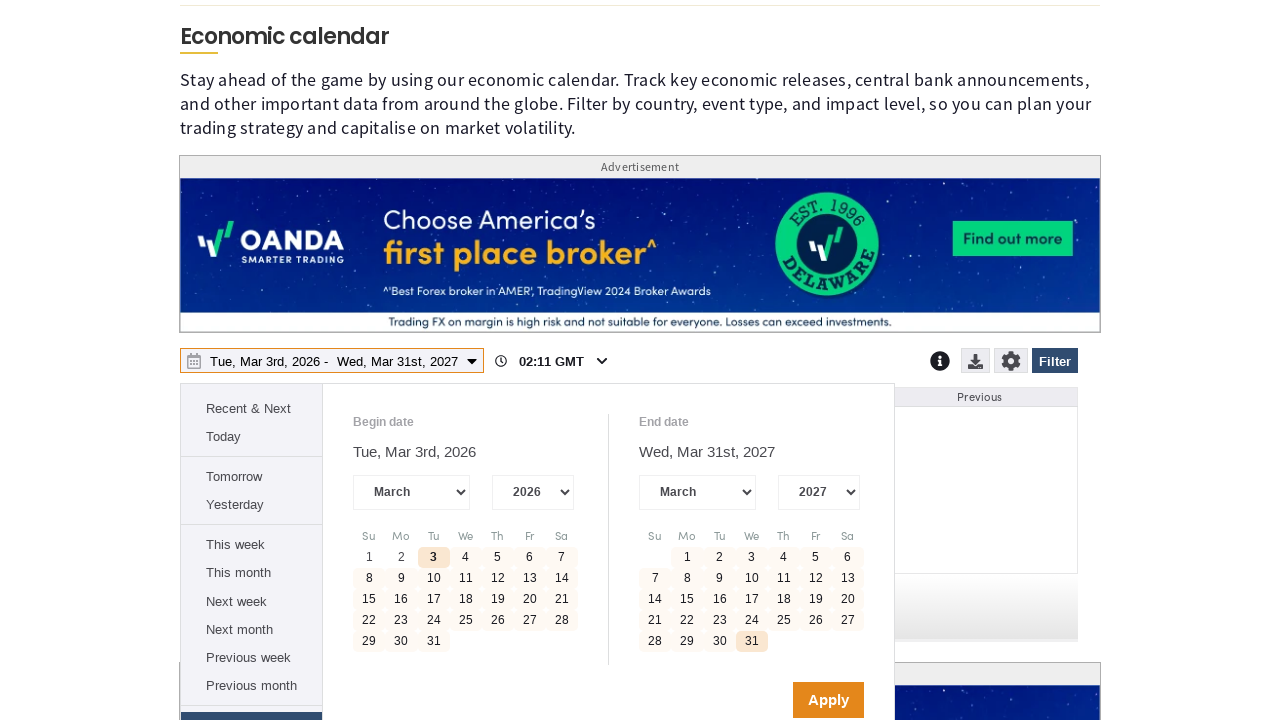

Clicked Apply button to confirm date range selection at (828, 700) on internal:role=button[name="Apply"i]
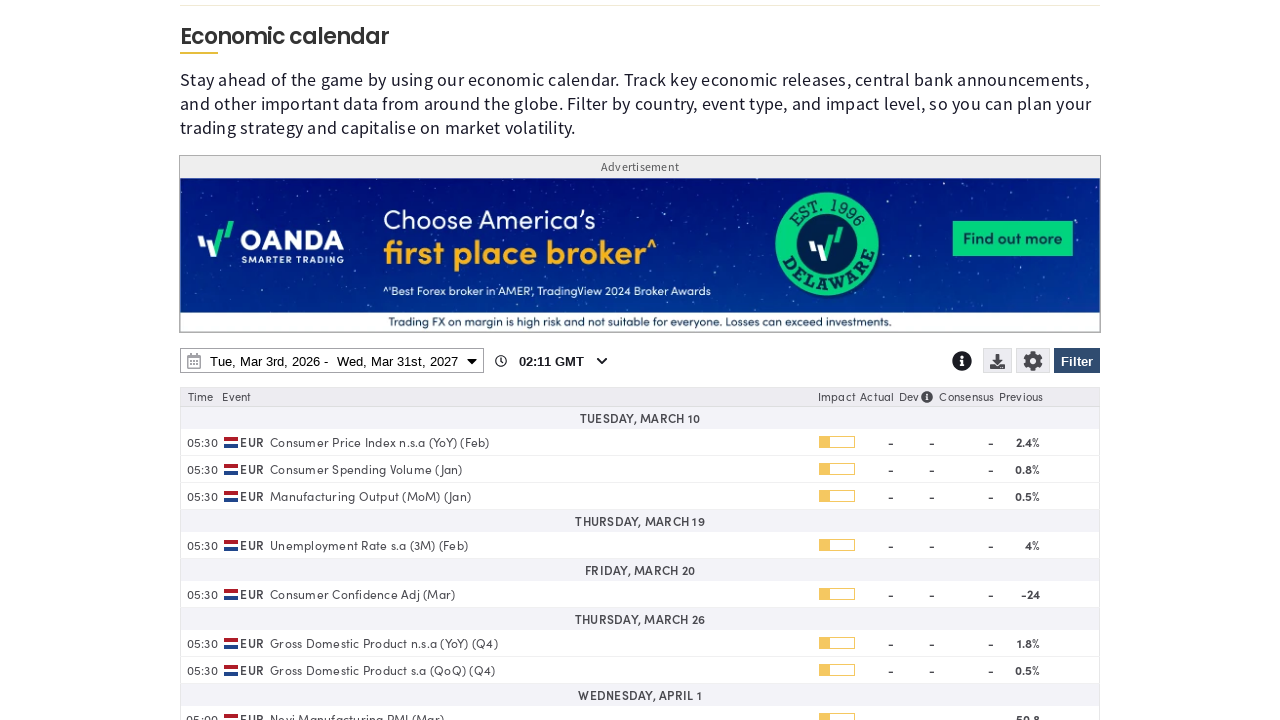

Waited for date filter to be applied to economic calendar
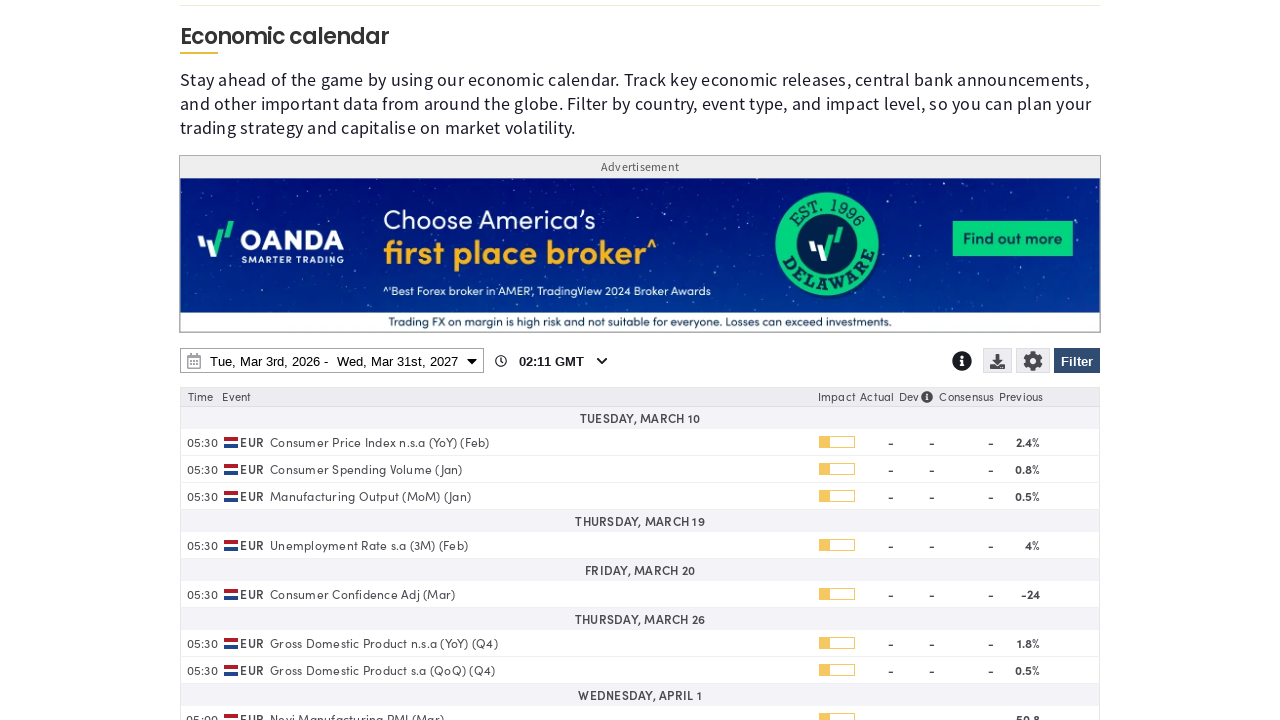

Clicked to open download menu at (1000, 363) on .fxs_selectable-wrapper
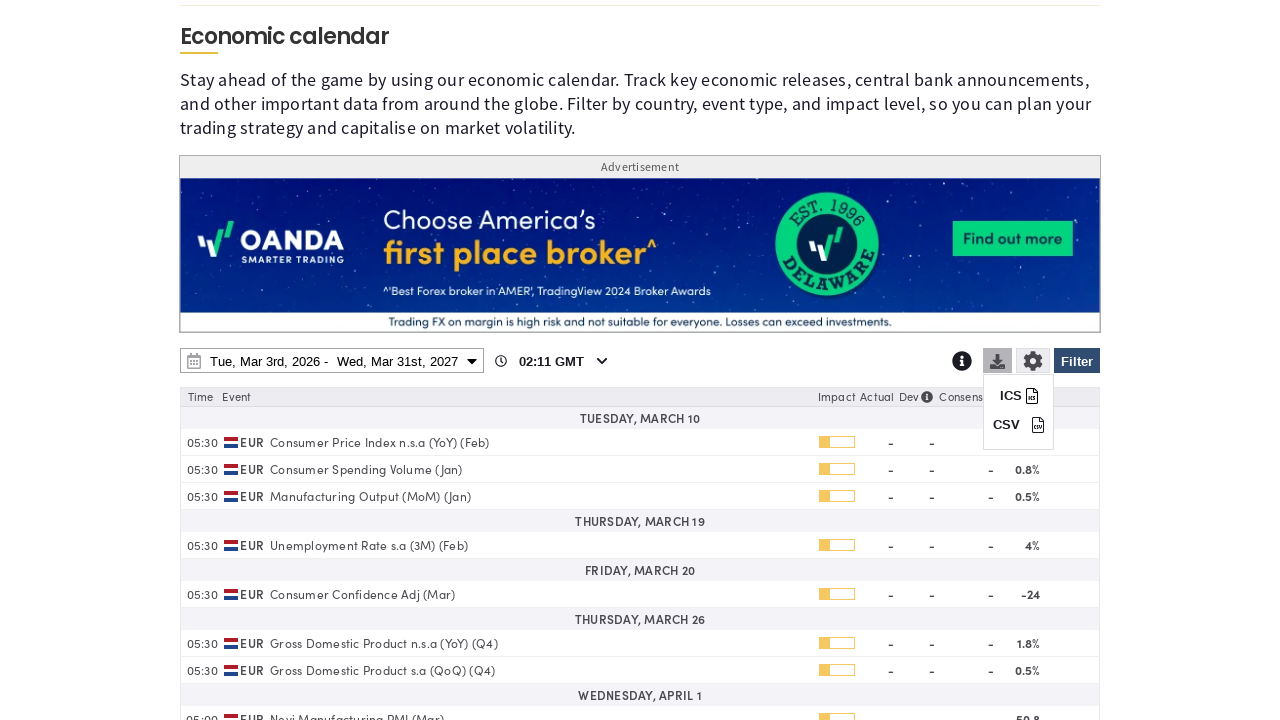

Download menu opened with ICS button visible
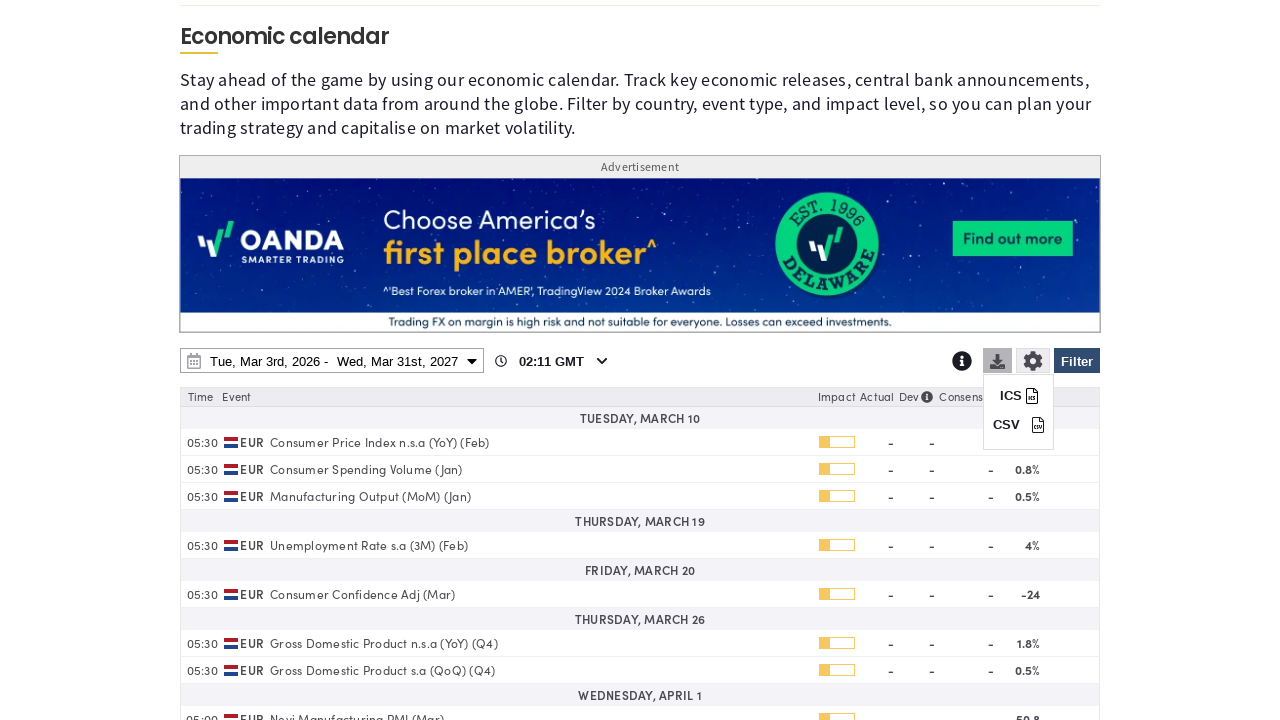

Clicked ICS download button to verify availability at (1018, 396) on internal:role=button[name="ICS"i]
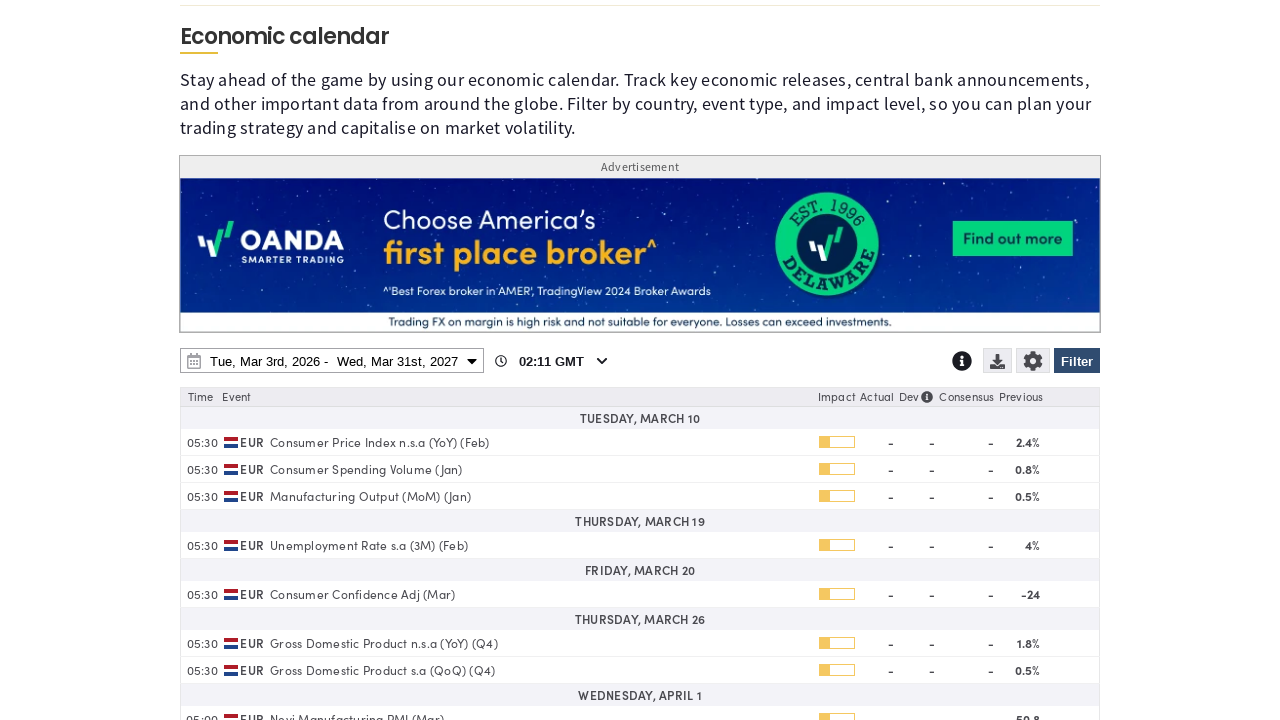

Waited for ICS download option to process
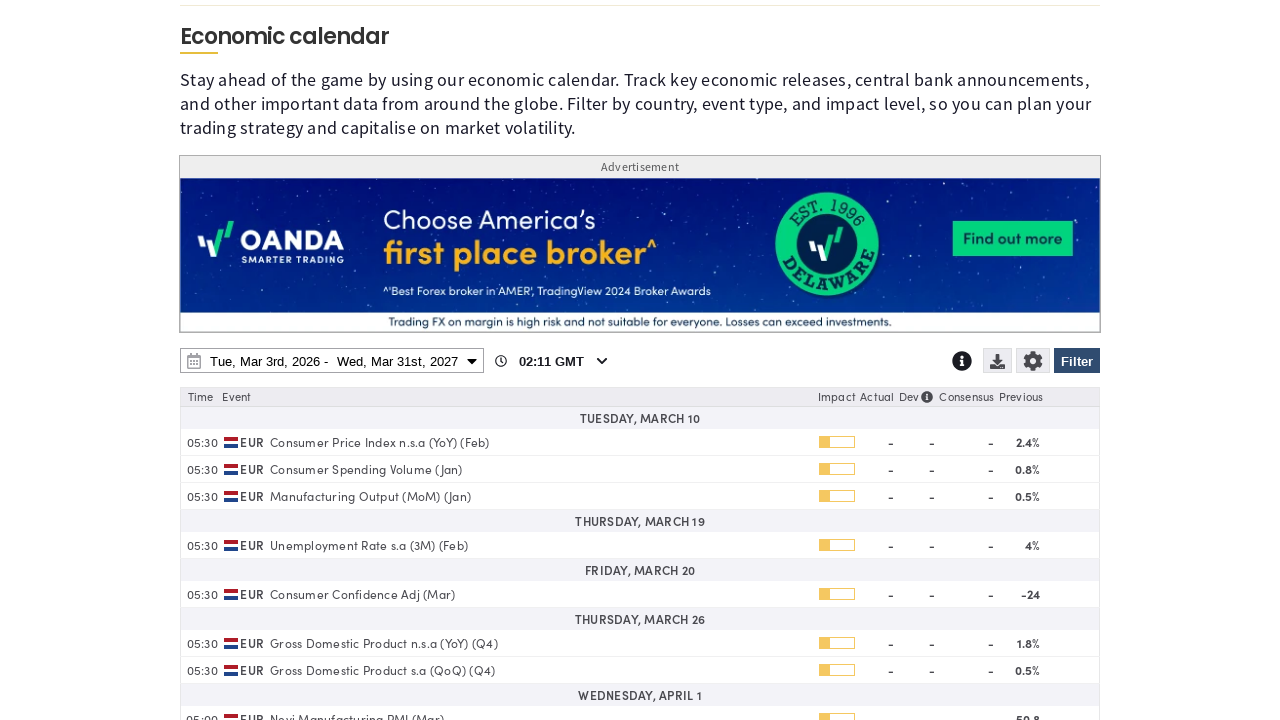

Clicked to open download menu again at (1000, 363) on .fxs_selectable-wrapper
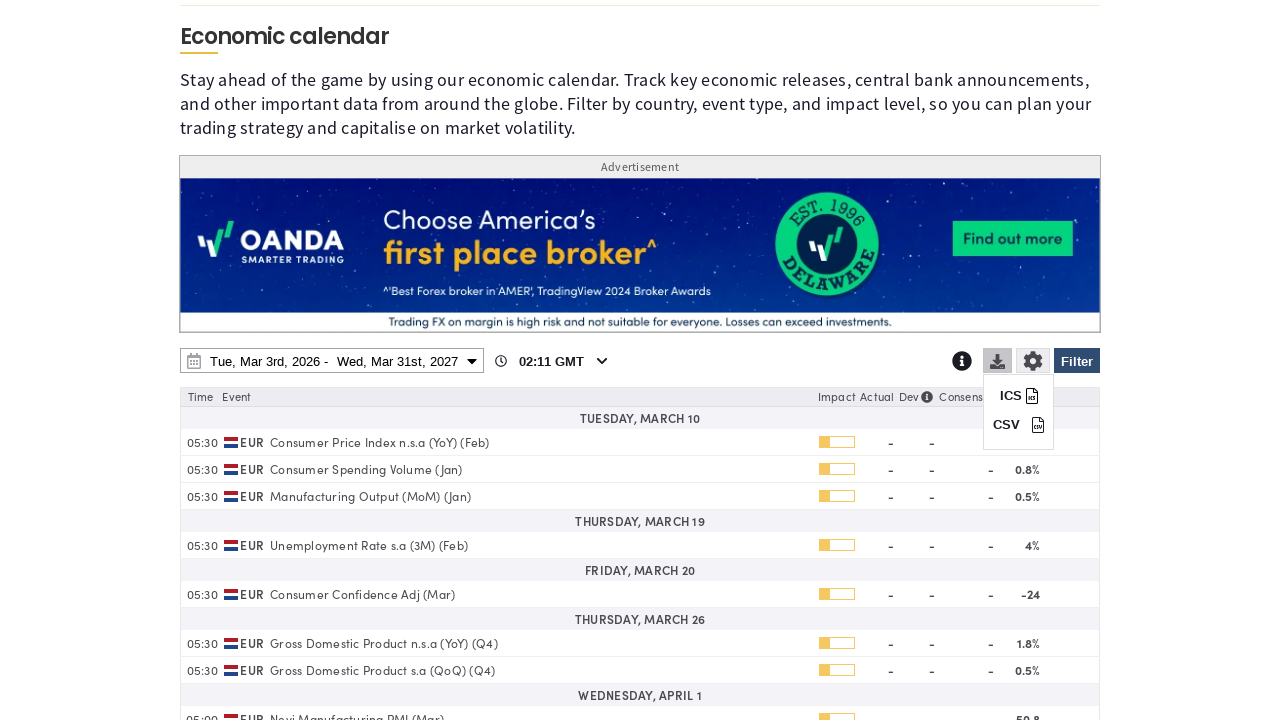

Download menu opened with CSV button visible
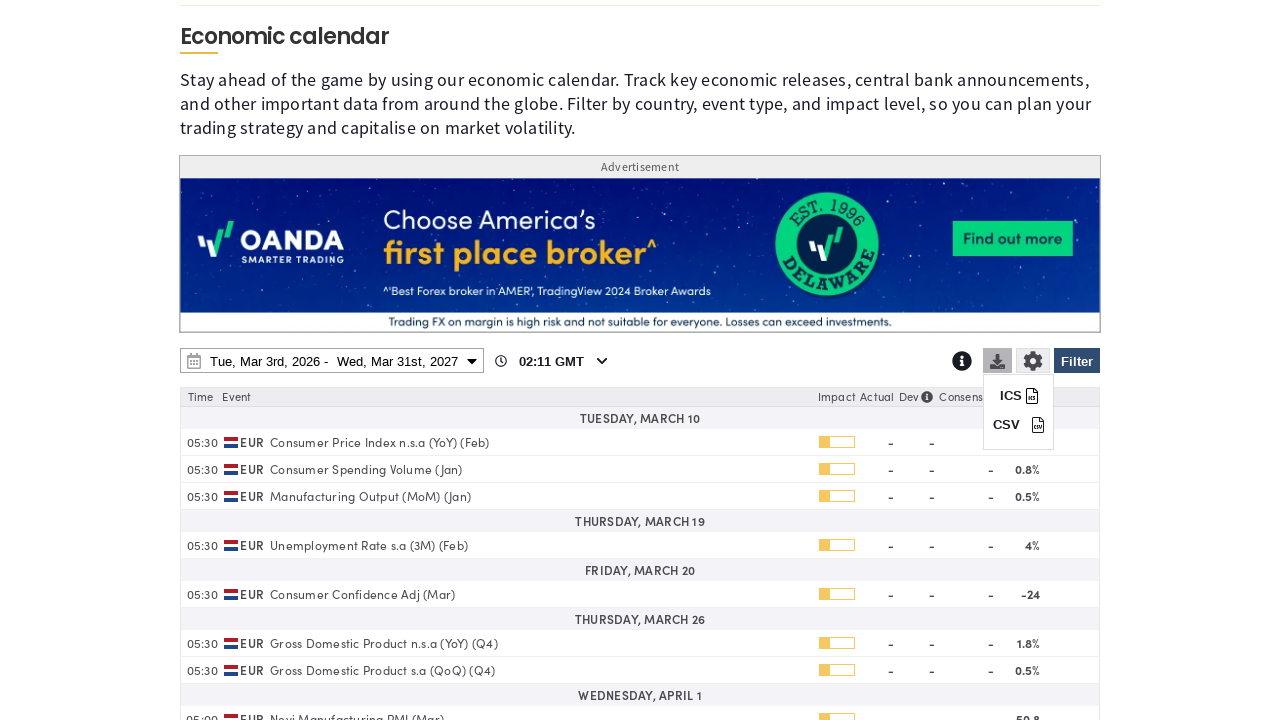

Clicked CSV download button to verify availability at (1018, 425) on internal:role=button[name="CSV"i]
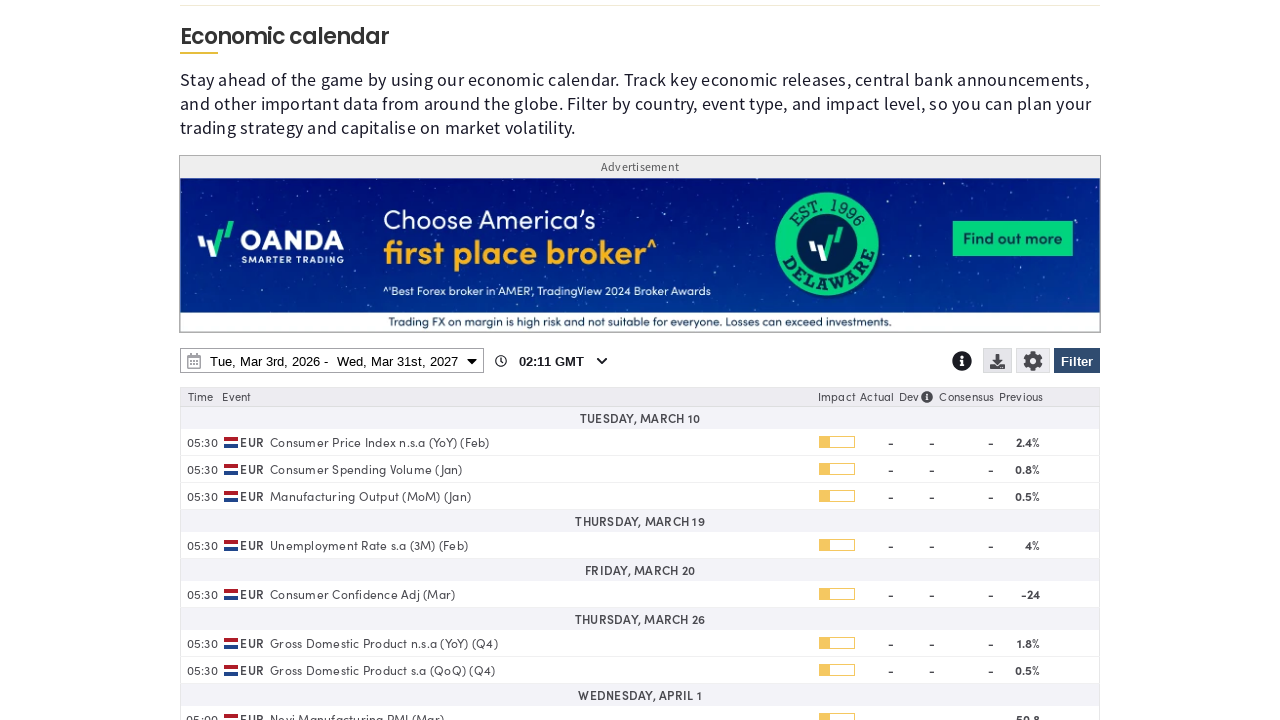

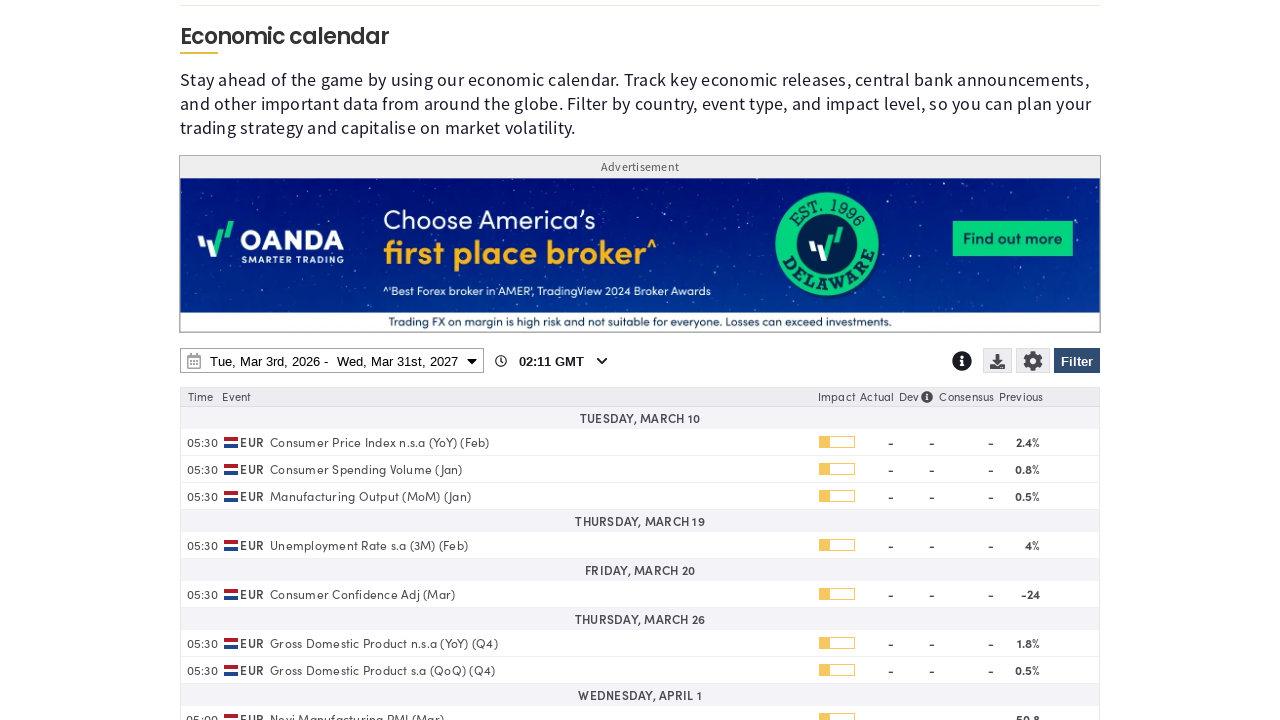